Tests dynamic loading functionality by clicking through links to trigger hidden element display and verifying the "Hello World!" text appears

Starting URL: https://the-internet.herokuapp.com/

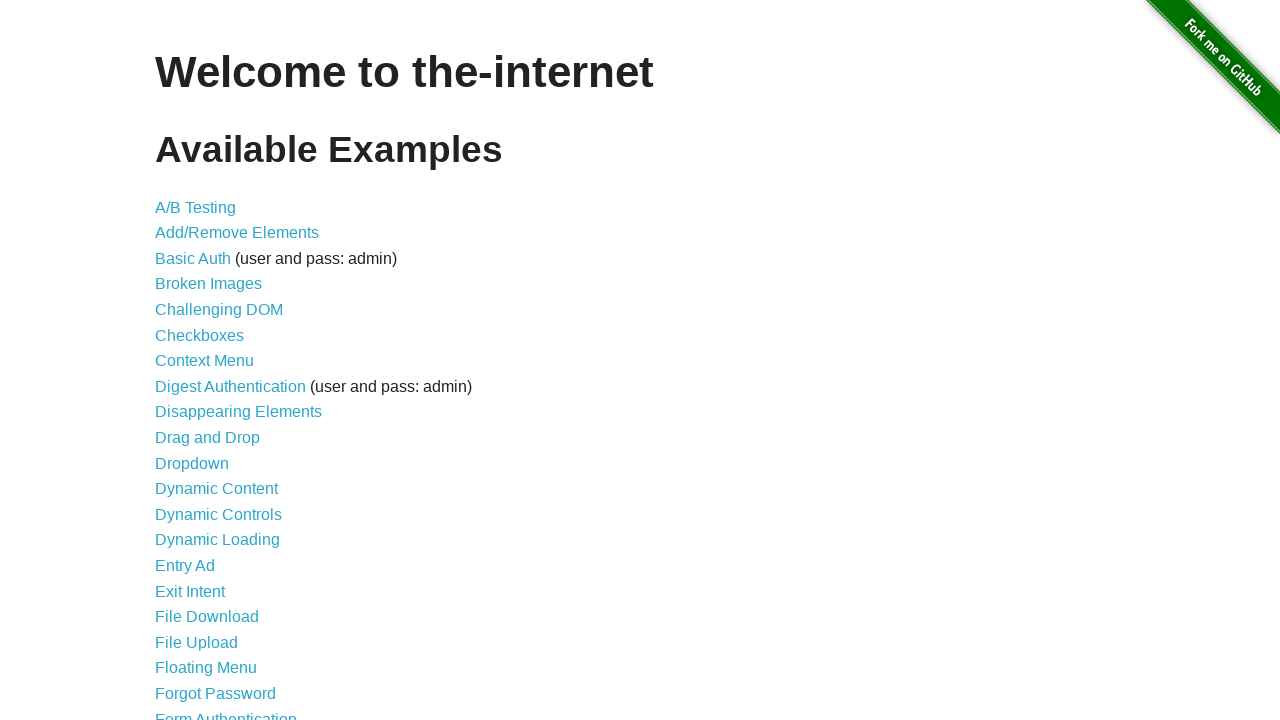

Clicked on Dynamic Loading link at (218, 540) on text=Dynamic Loading
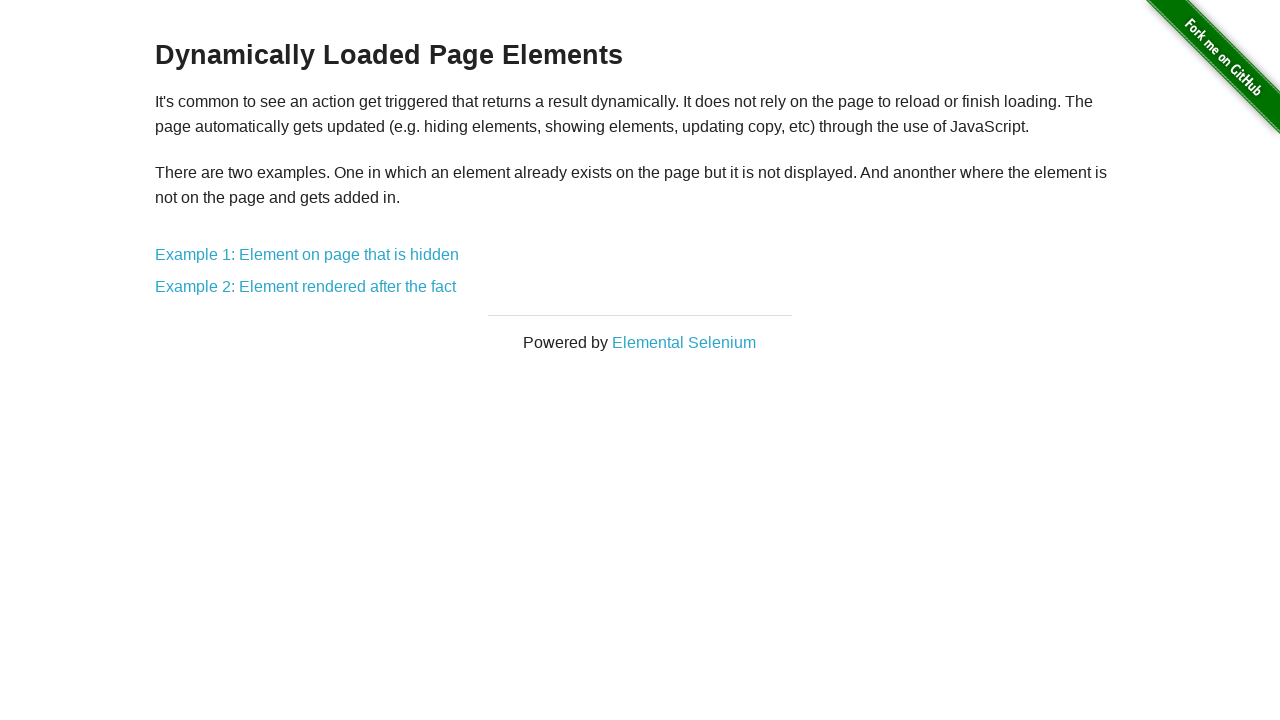

Clicked on Example 1: Element on page that is hidden link at (307, 255) on text=Example 1: Element on page that is hidden
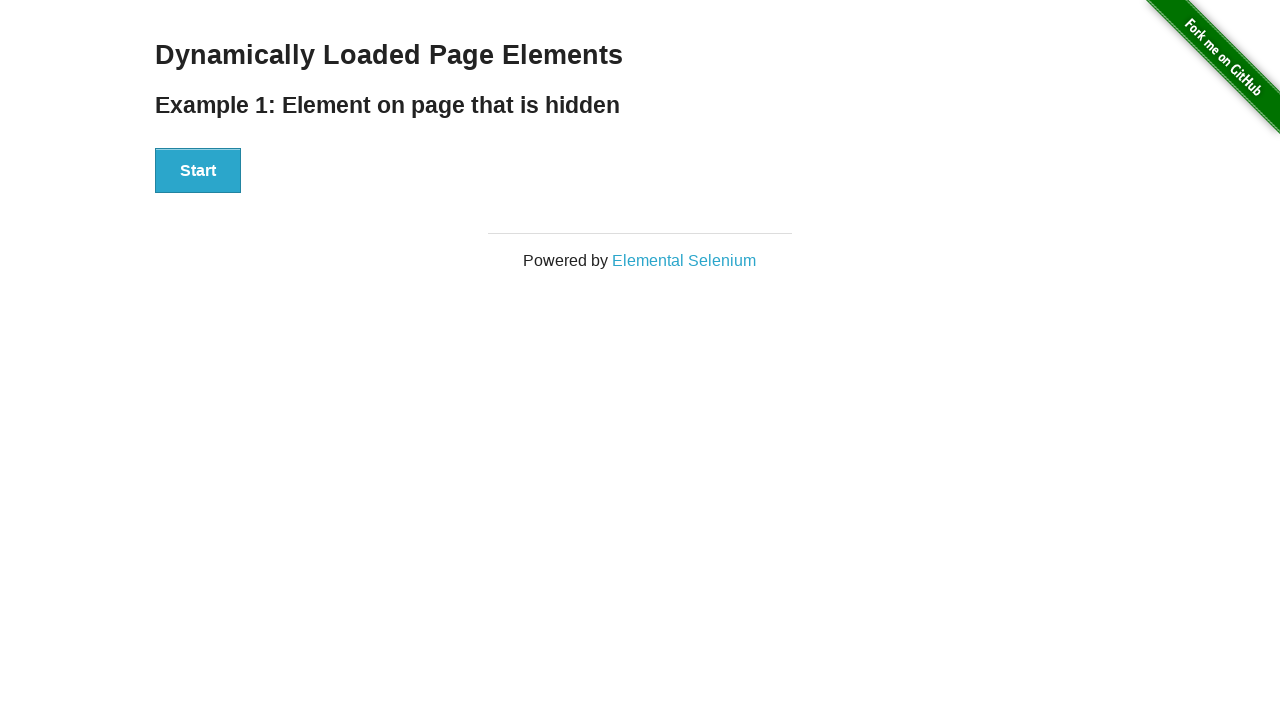

Clicked Start button to trigger dynamic loading at (198, 171) on button:has-text('Start')
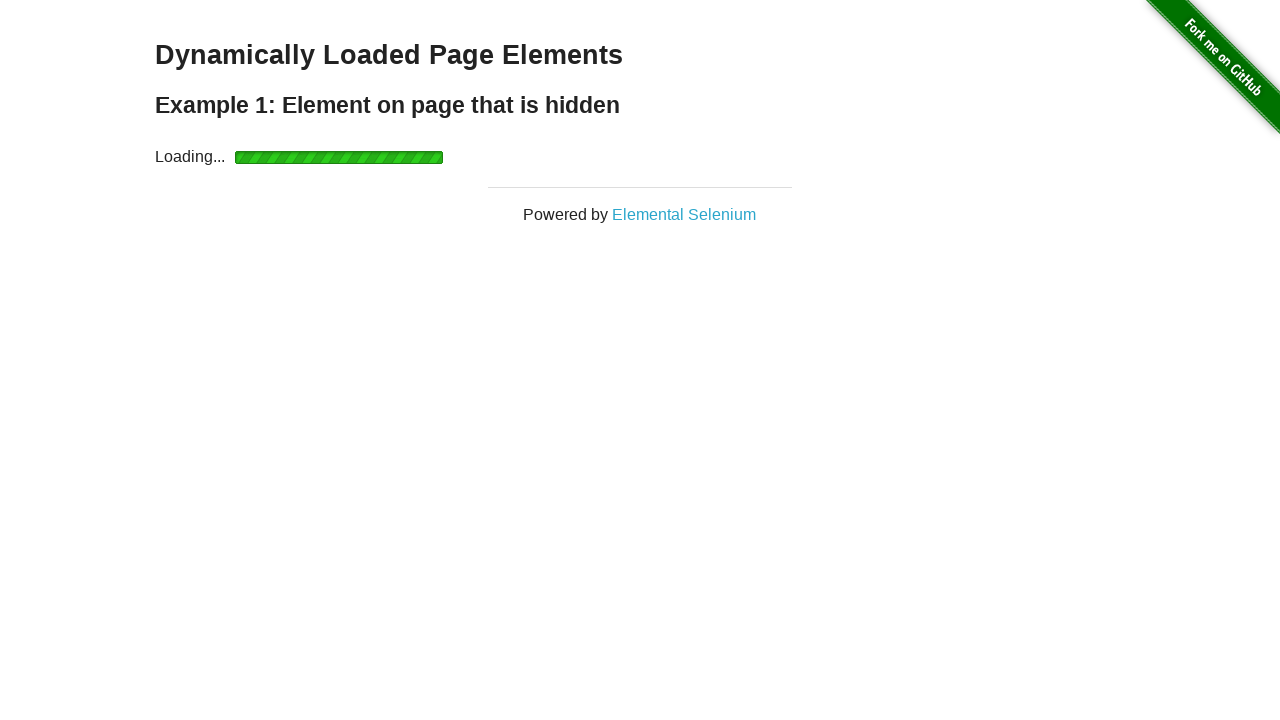

Waited for Hello World! element to become visible
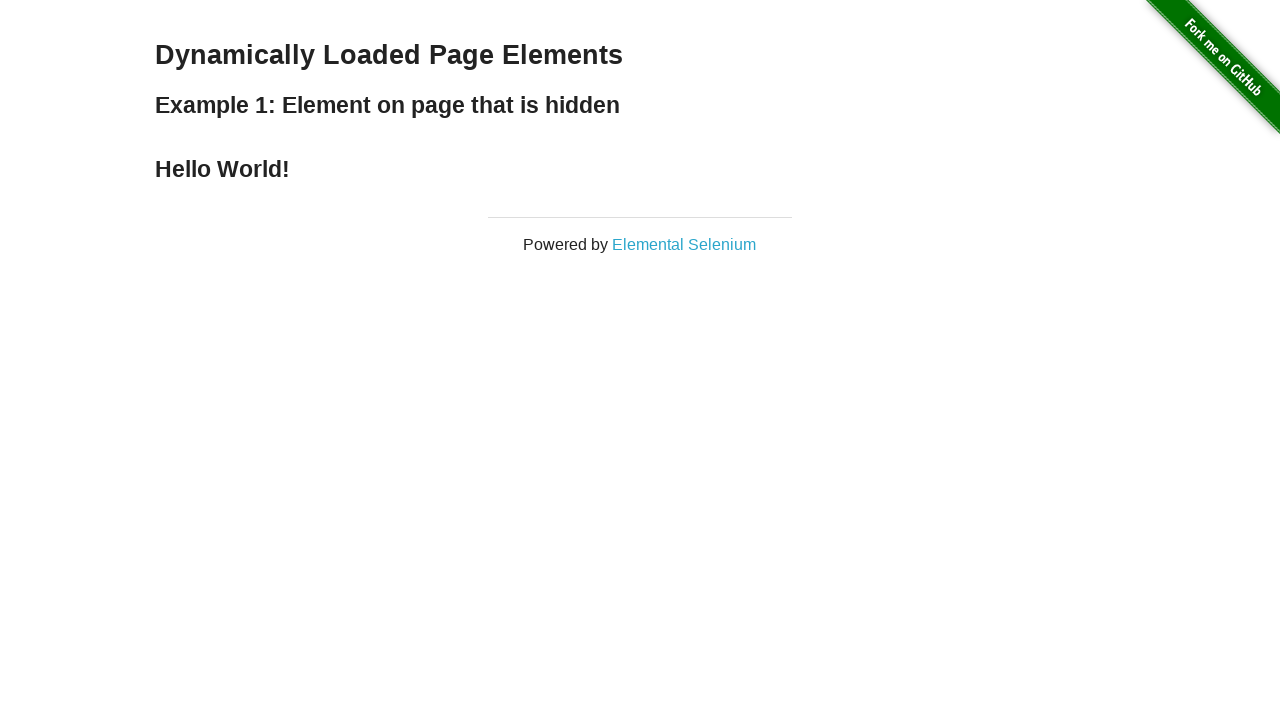

Located the Hello World! element
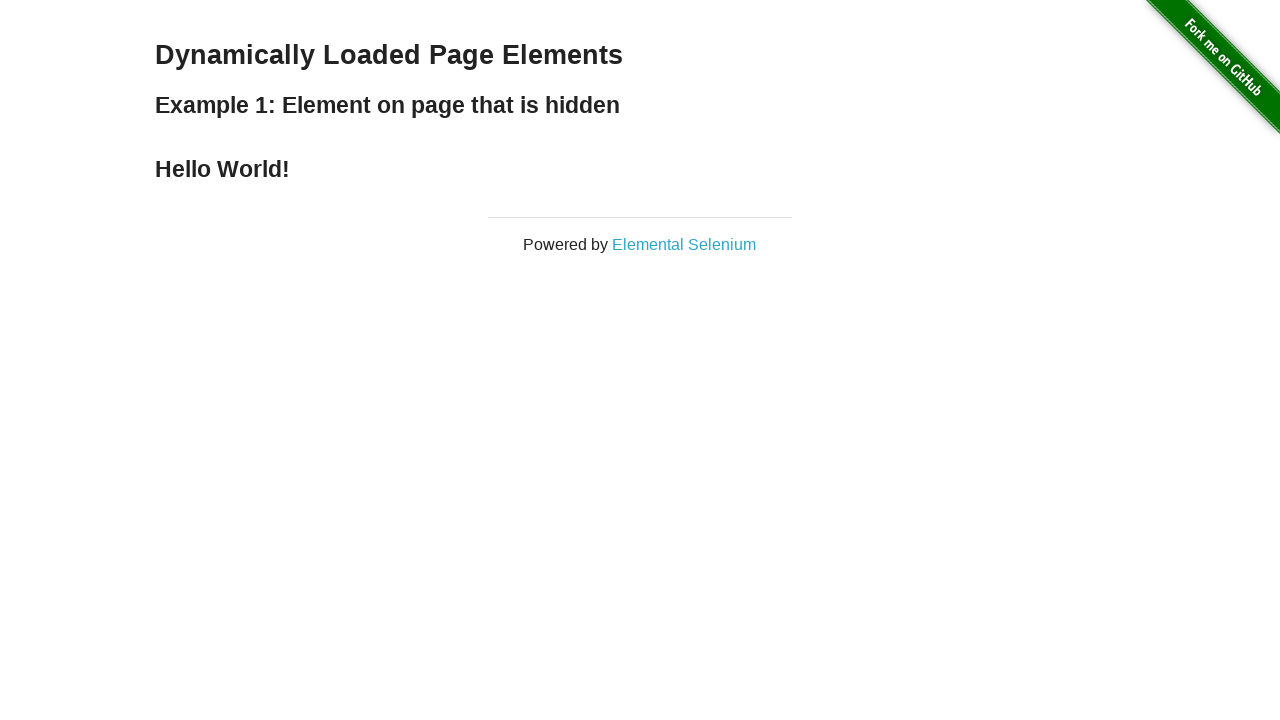

Verified Hello World! text is displayed
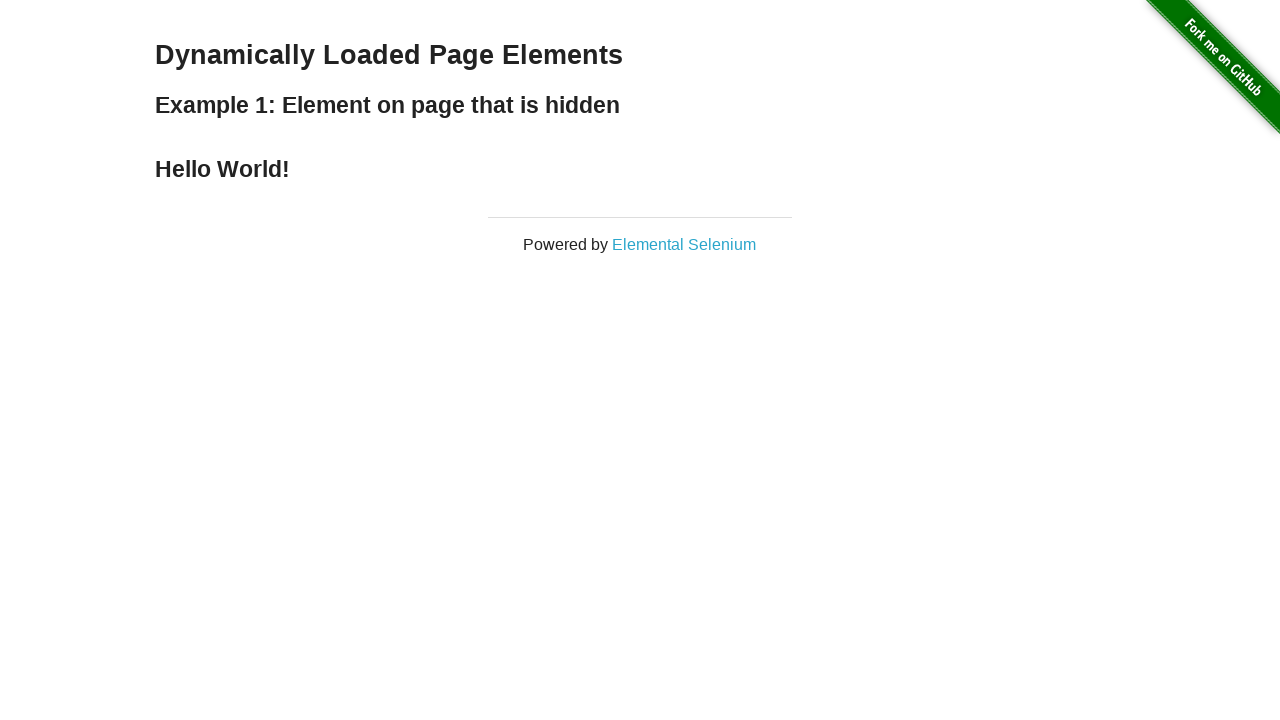

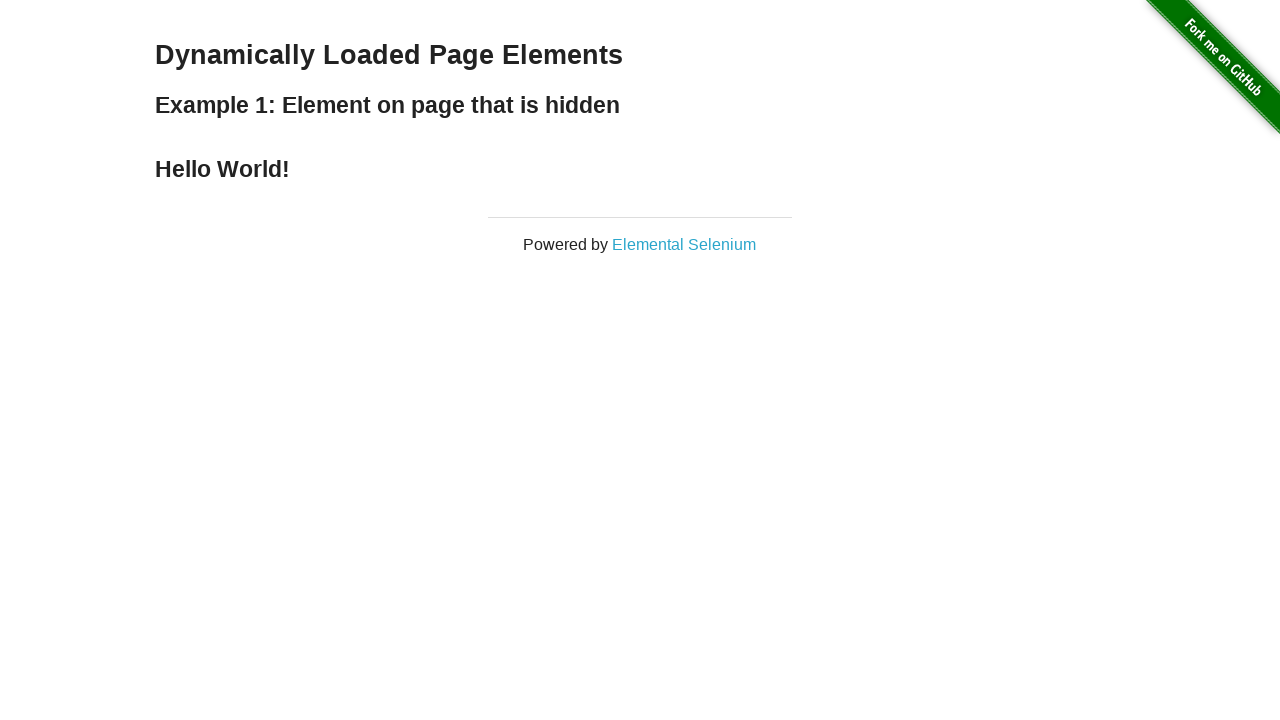